Navigates to the BlackKiwi trend service page and verifies that trending keyword elements are loaded and displayed.

Starting URL: https://blackkiwi.net/service/trend

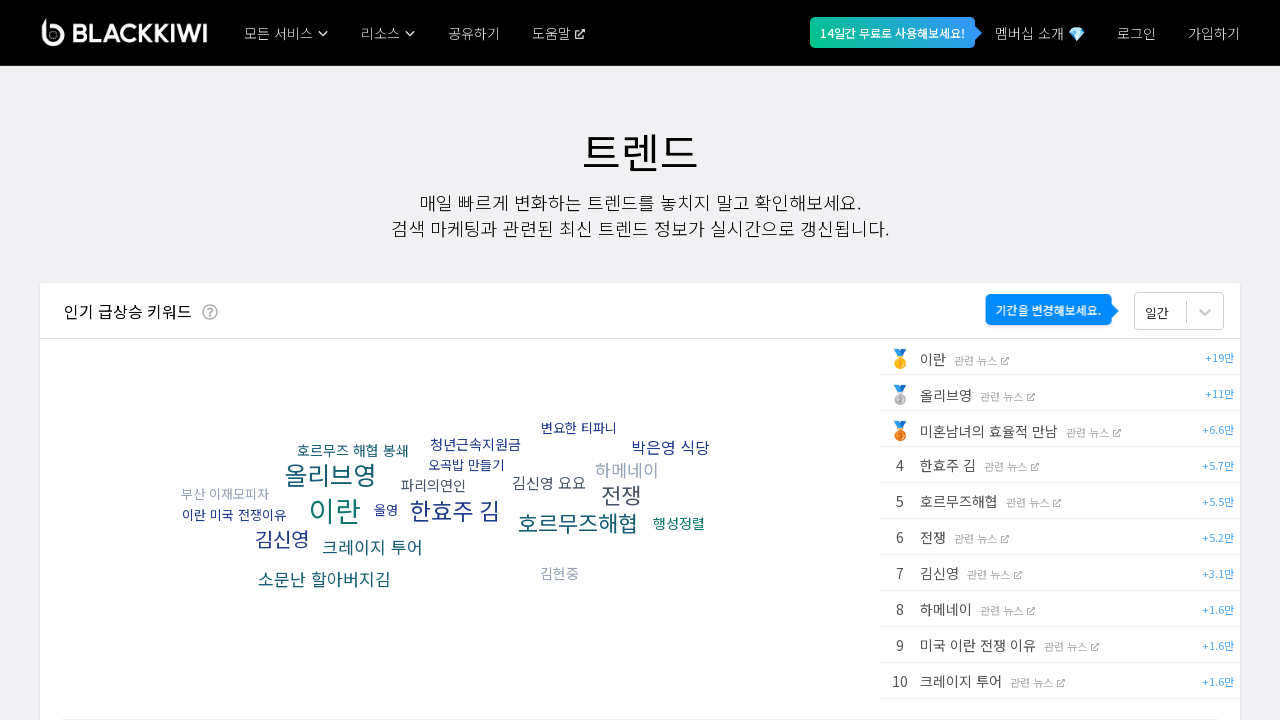

Waited for trending keyword elements to load on BlackKiwi trend service page
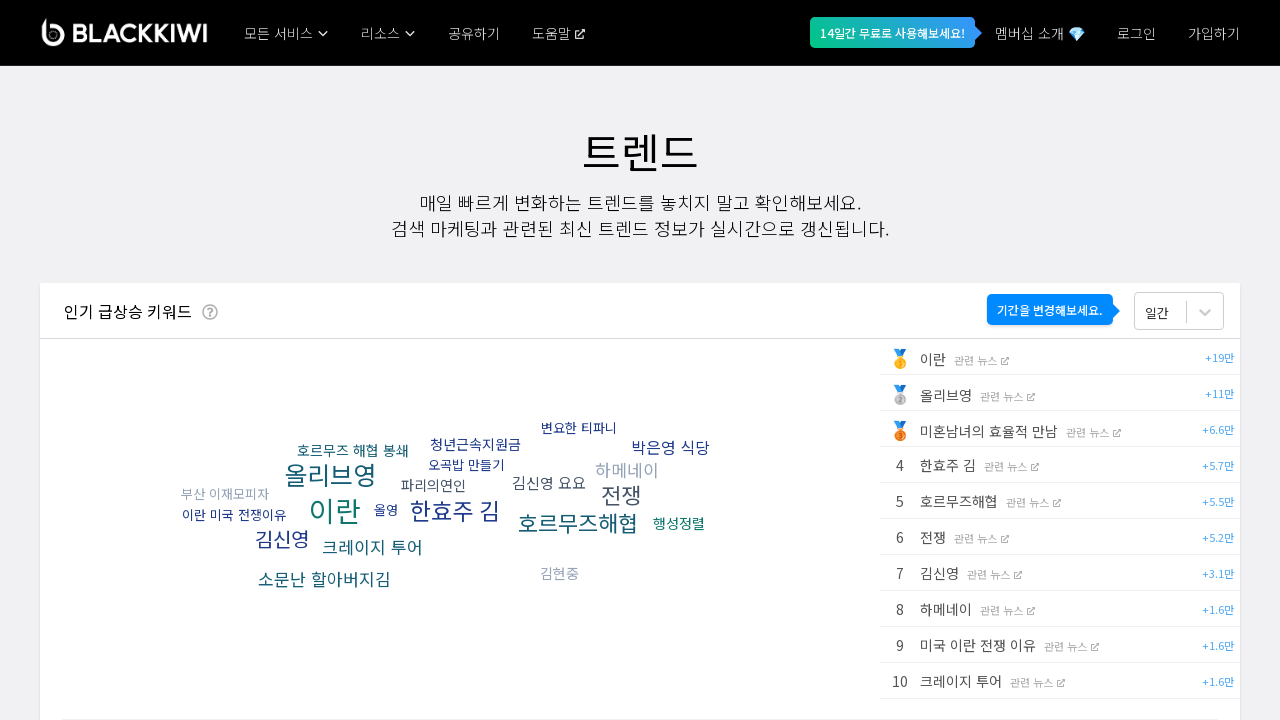

Verified that multiple keyword elements are present on the page
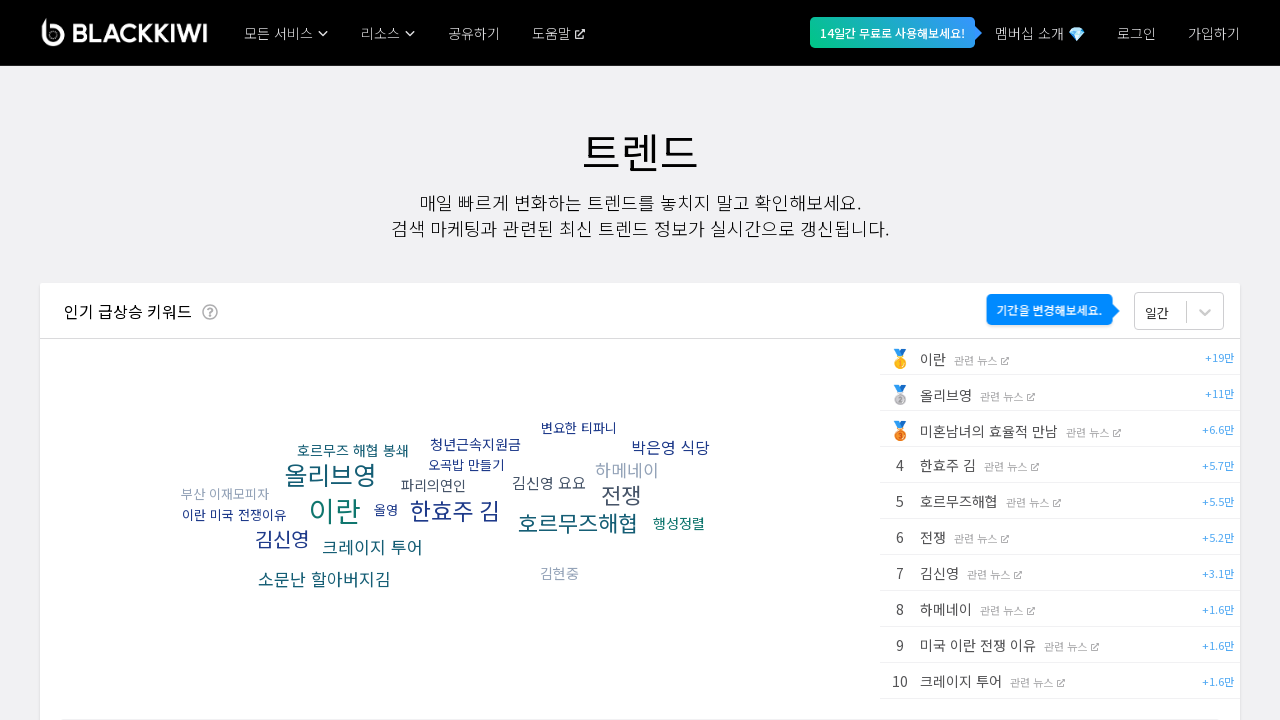

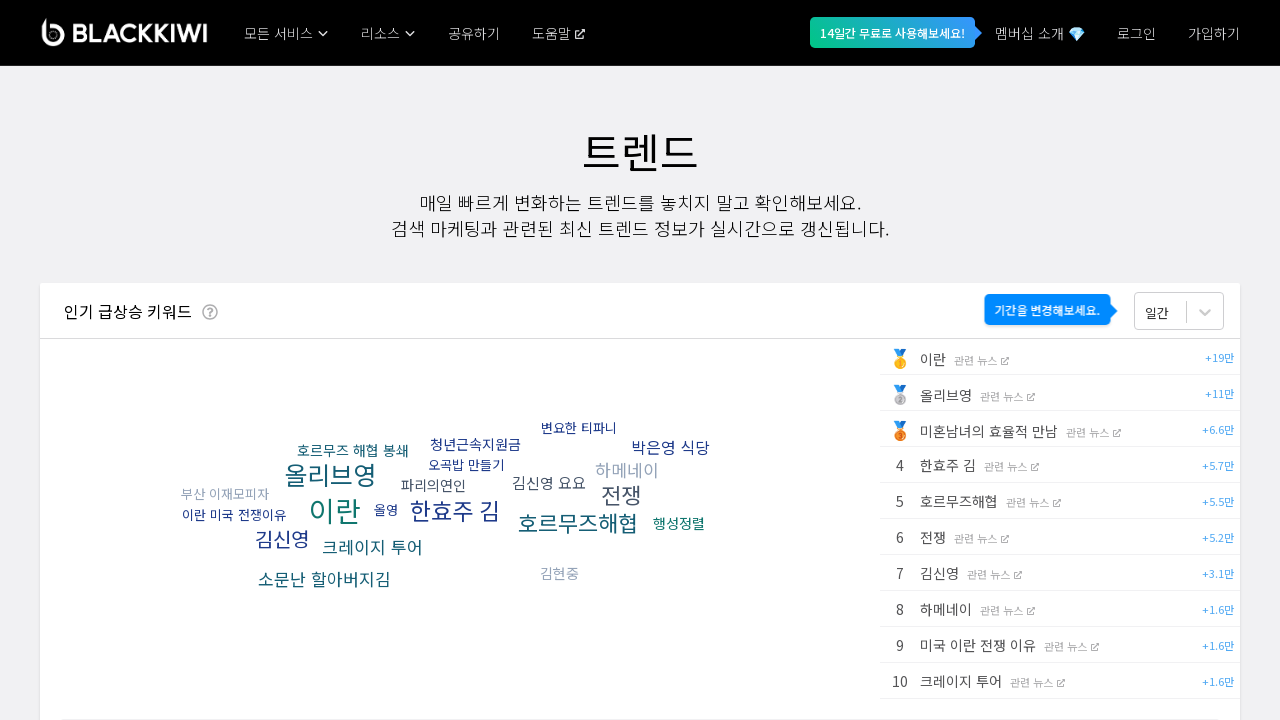